Tests a registration form by selecting values from multiple dropdown fields including Skills, Country, and Religion

Starting URL: https://www.grotechminds.com/registration/

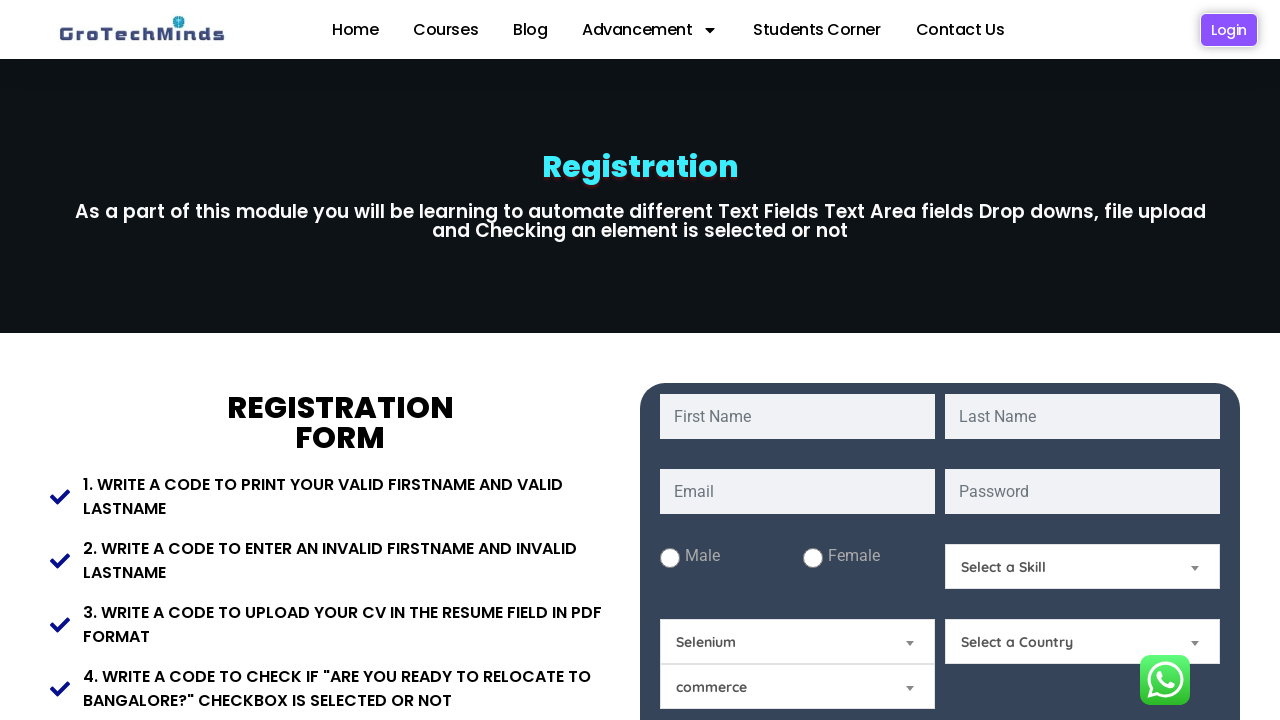

Selected 'select2' from Skills dropdown on select#Skills
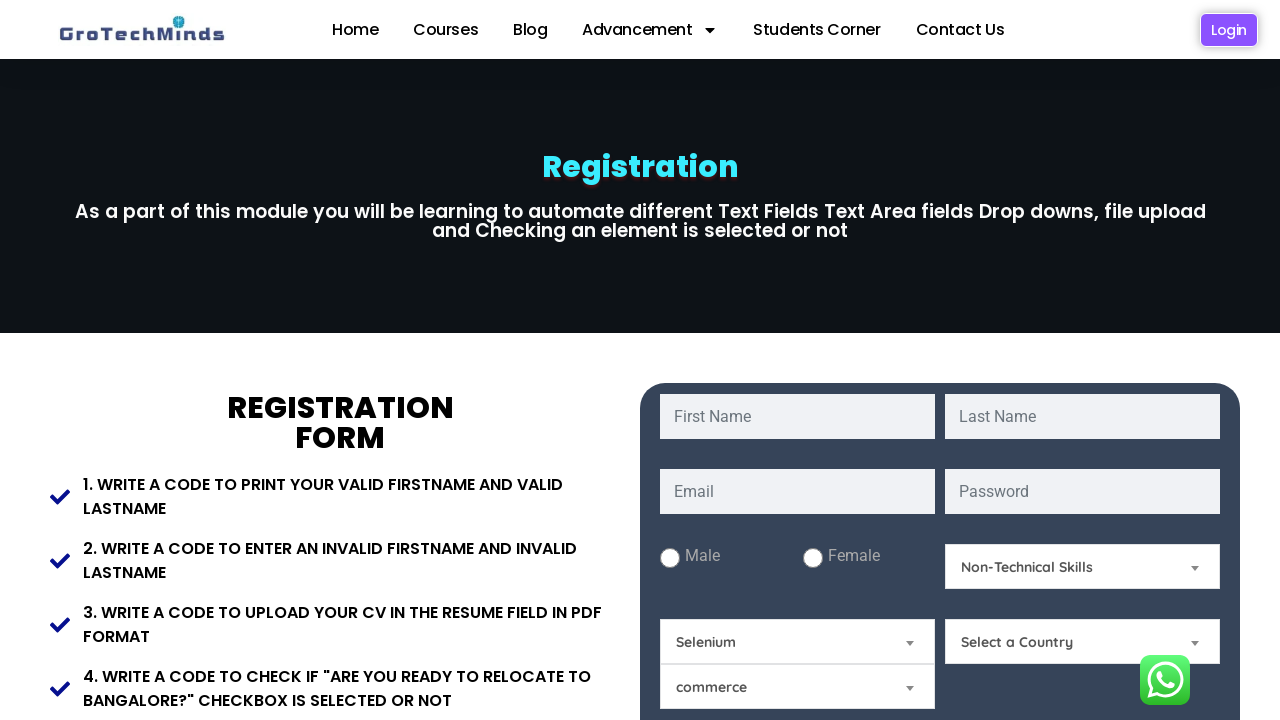

Selected 'India' from Country dropdown on select#Country
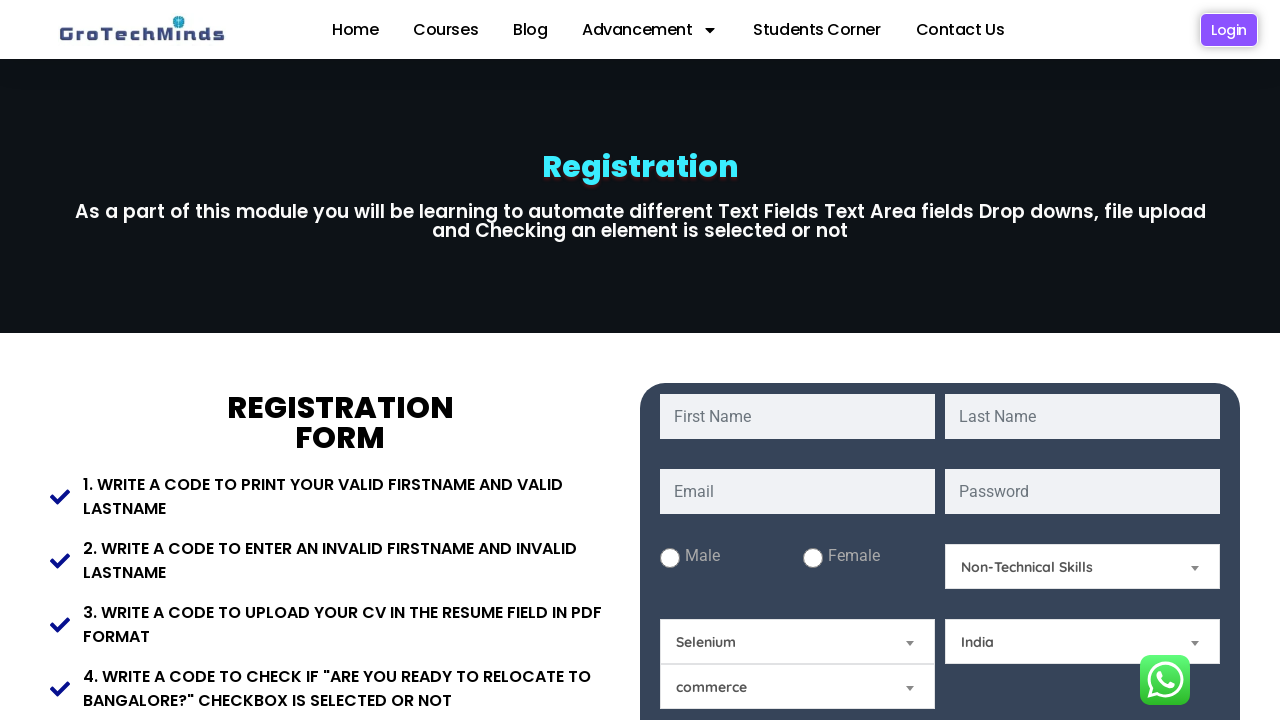

Selected 'Hindu' from Religion dropdown on select#Relegion
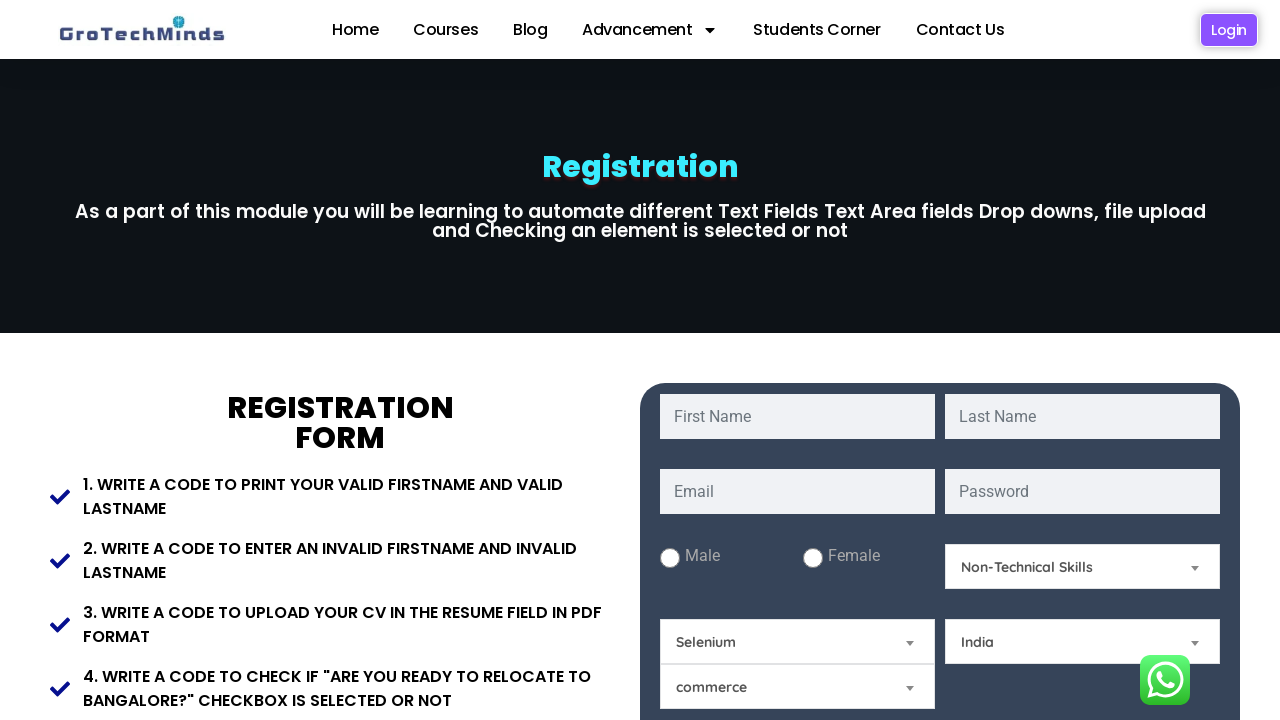

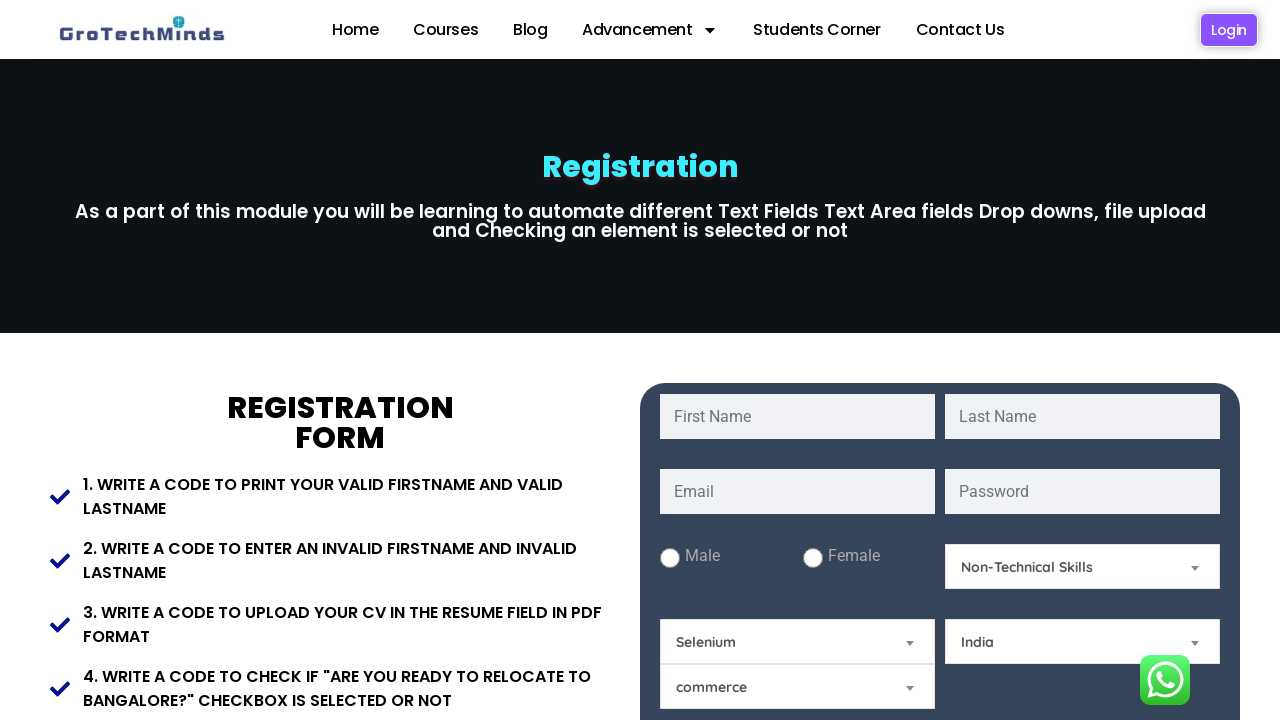